Tests radio button functionality by selecting Male, Female, and Other options sequentially and verifying each selection

Starting URL: https://vinothqaacademy.com/demo-site/

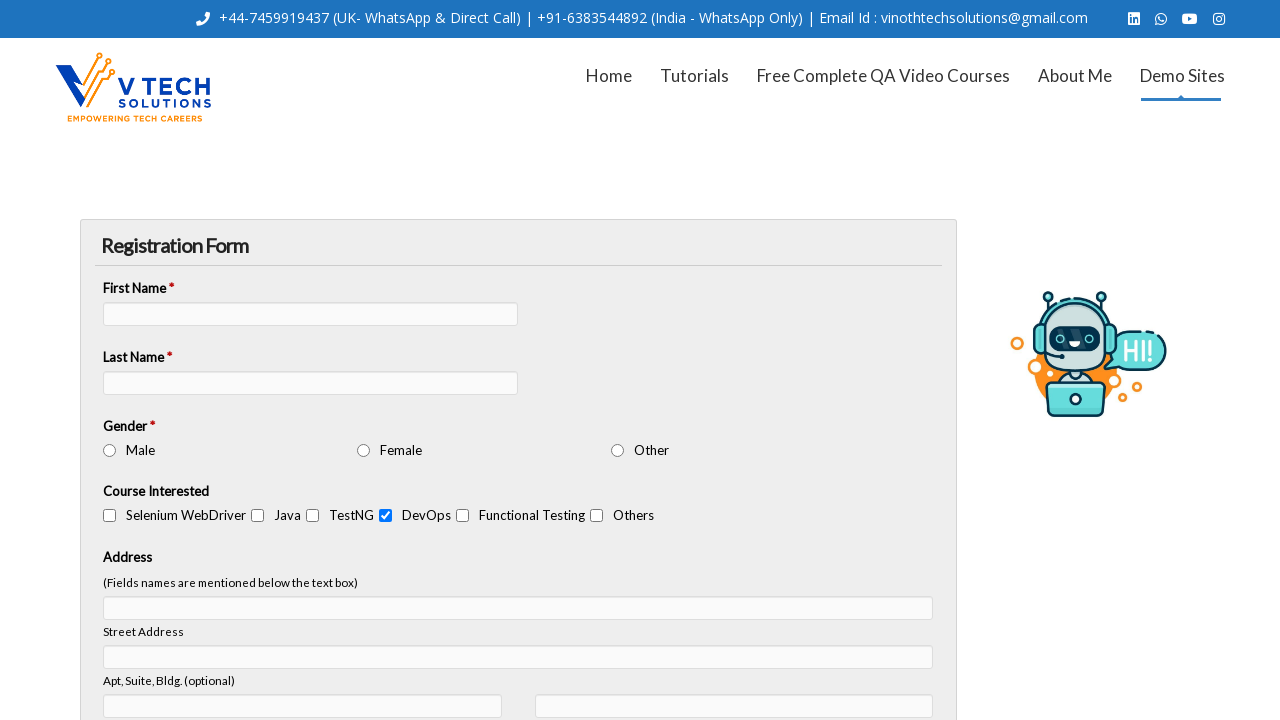

Located Male radio button option
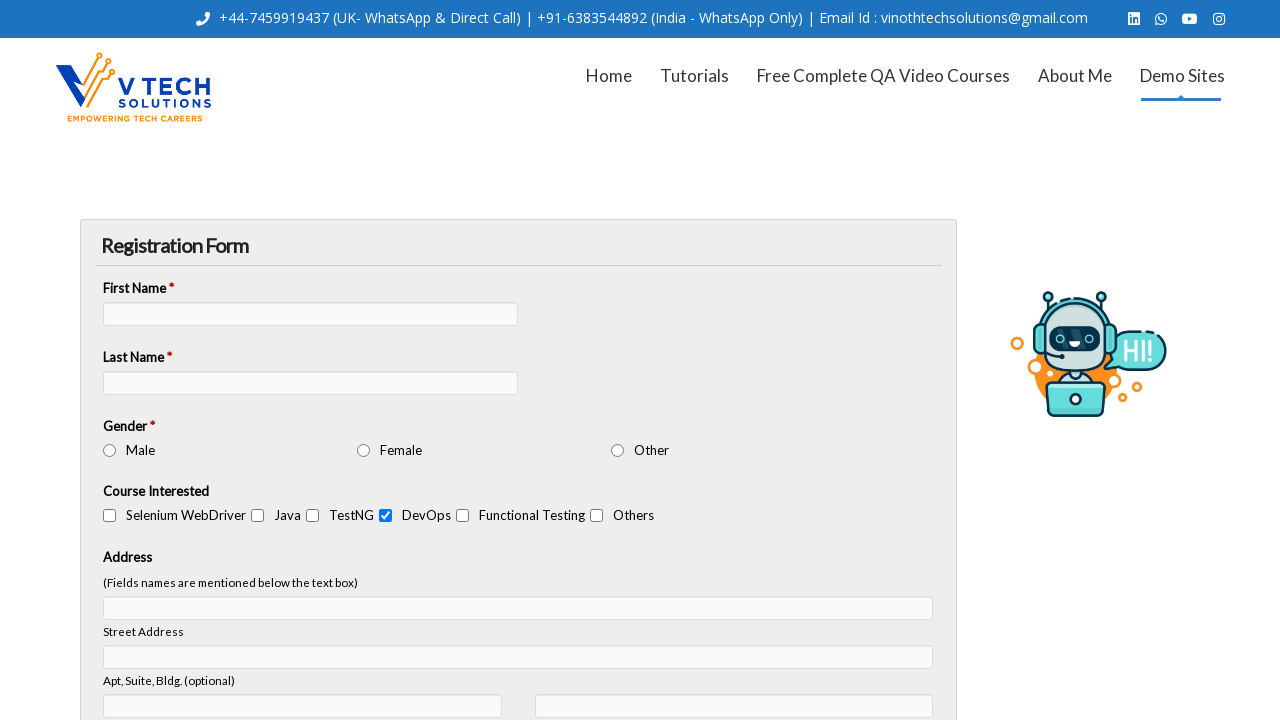

Located Female radio button option
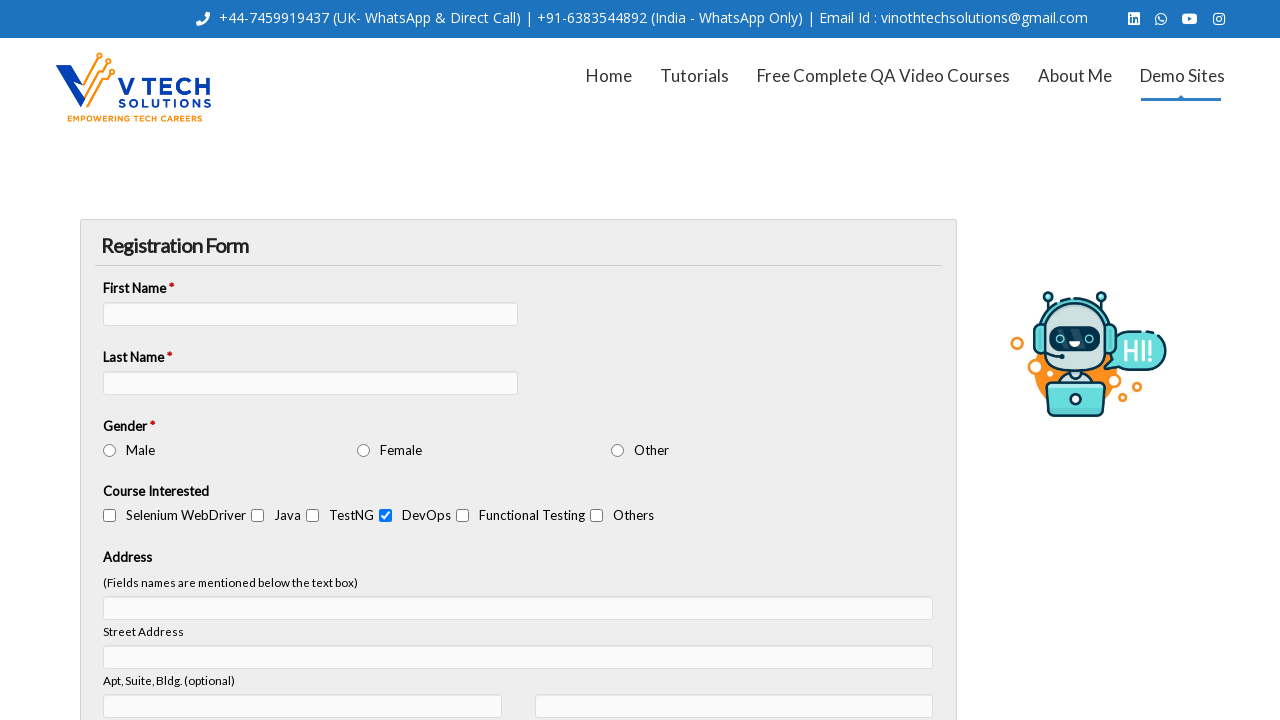

Located Other radio button option
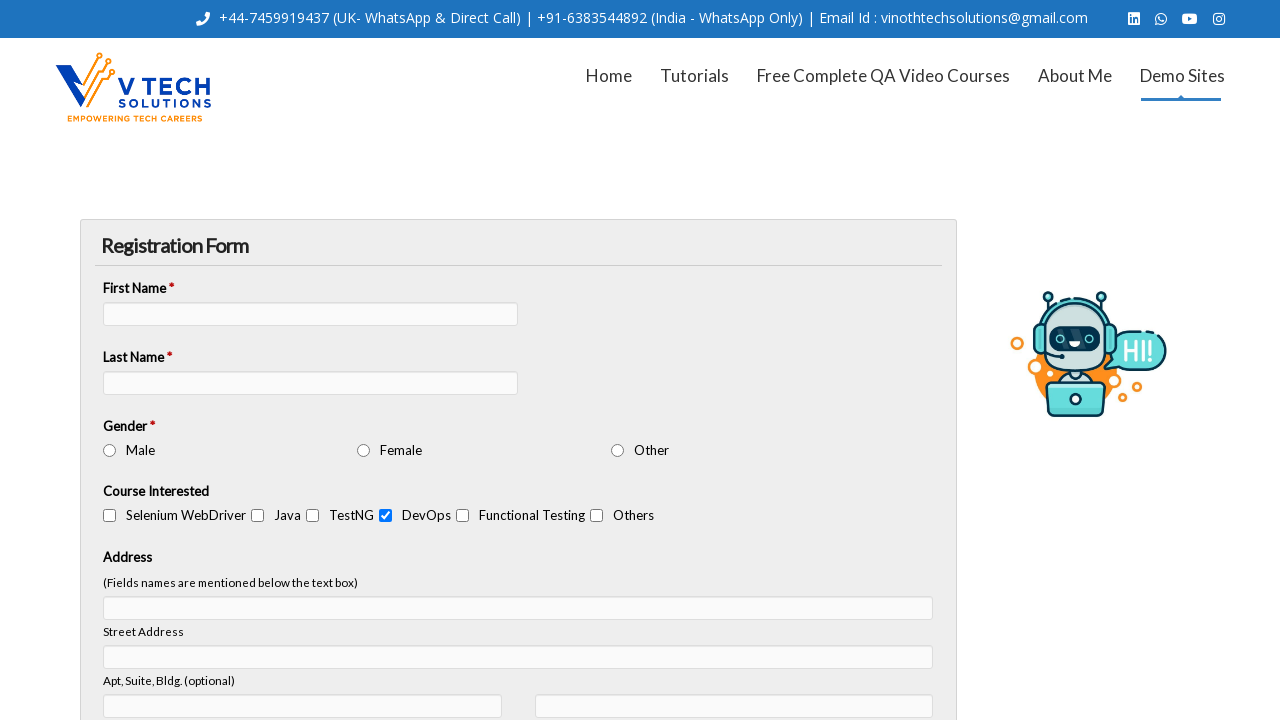

Selected Male radio button option at (110, 450) on internal:label="Male"s
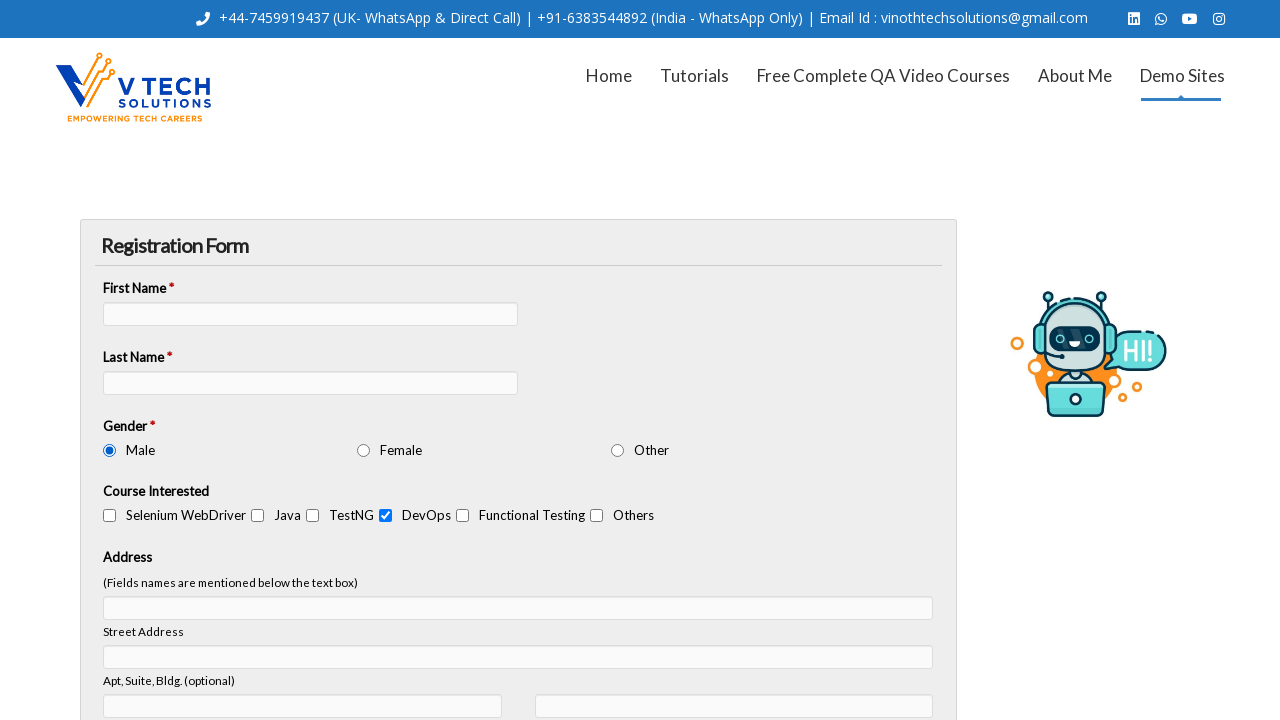

Verified Male option is selected
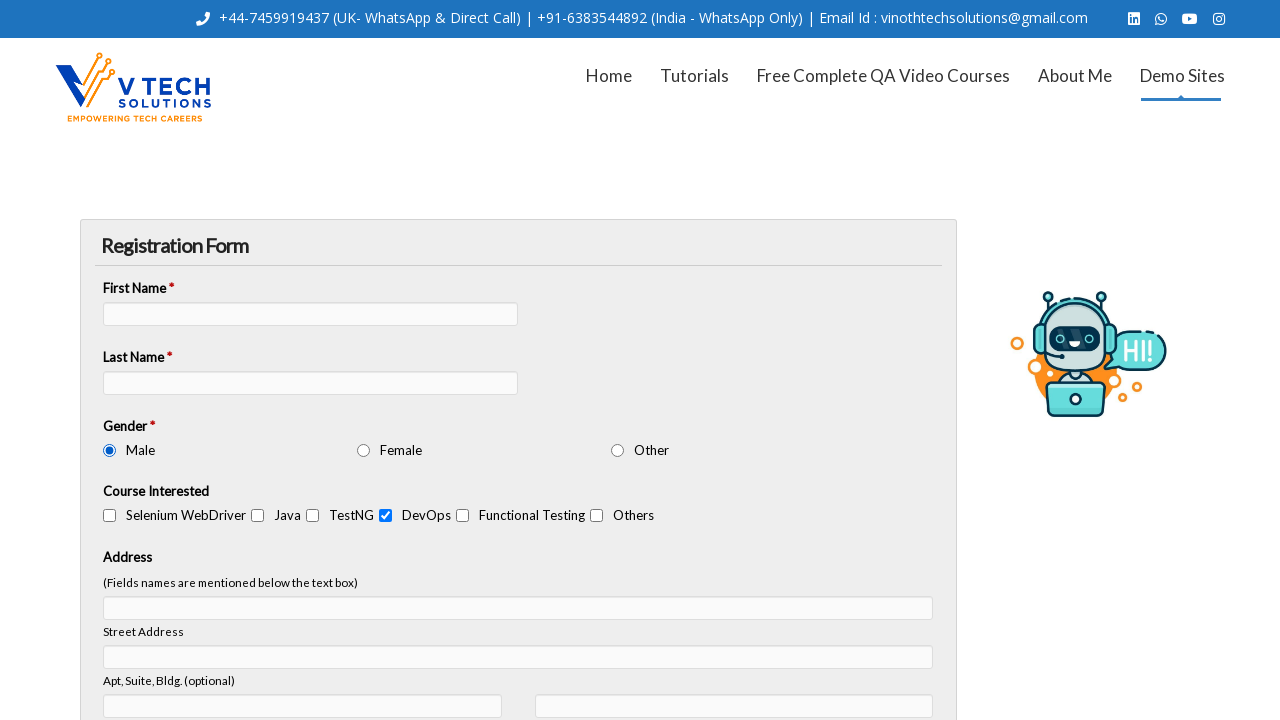

Selected Female radio button option at (364, 450) on internal:label="Female"s
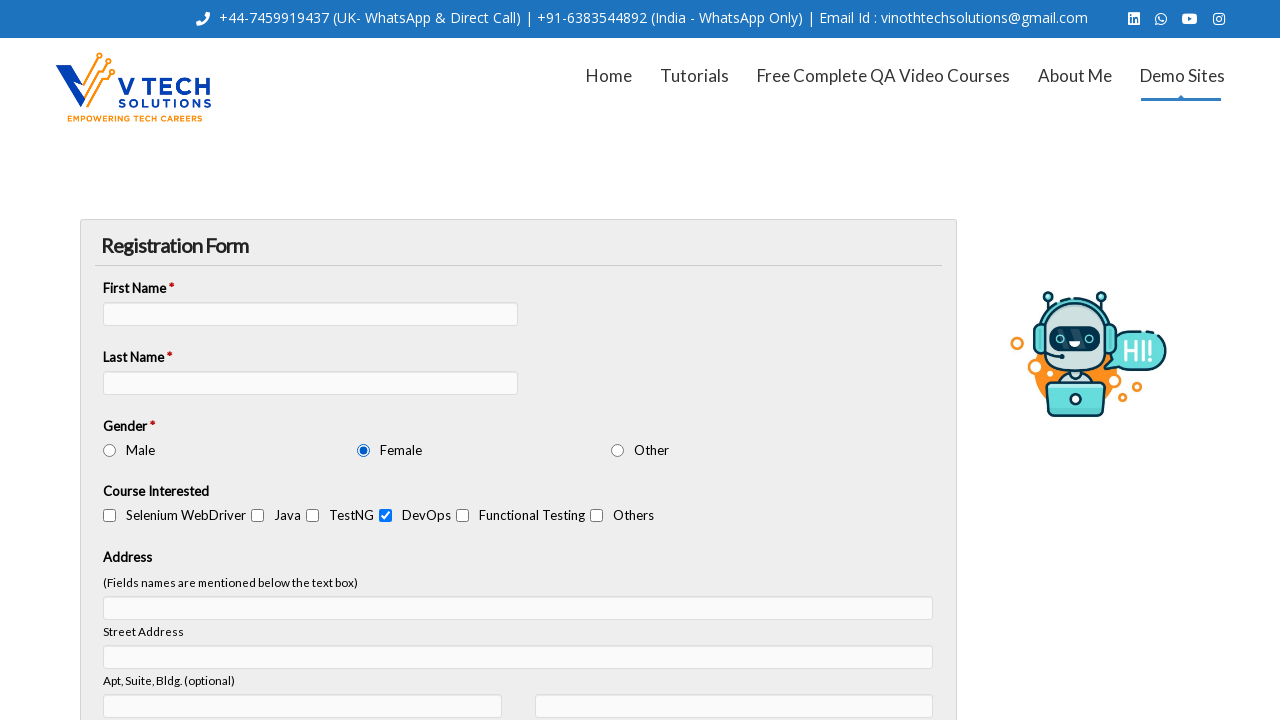

Verified Female option is selected
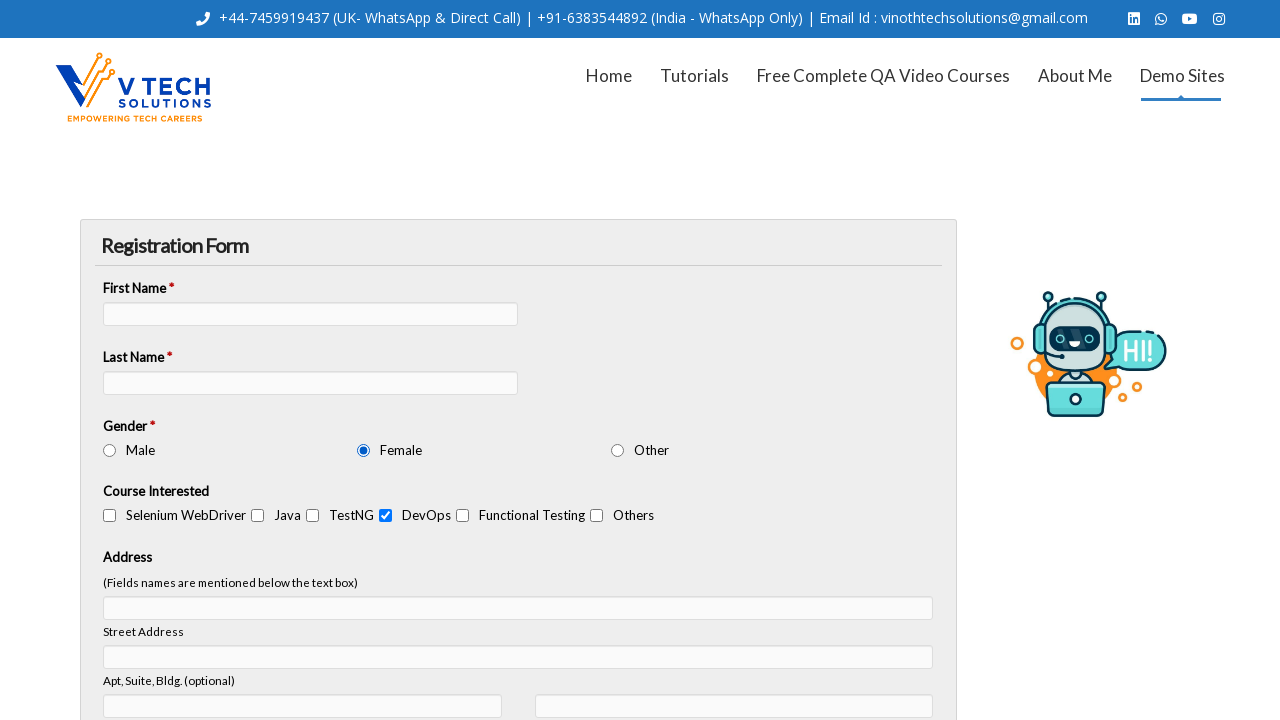

Selected Other radio button option at (618, 450) on internal:label="Other"s
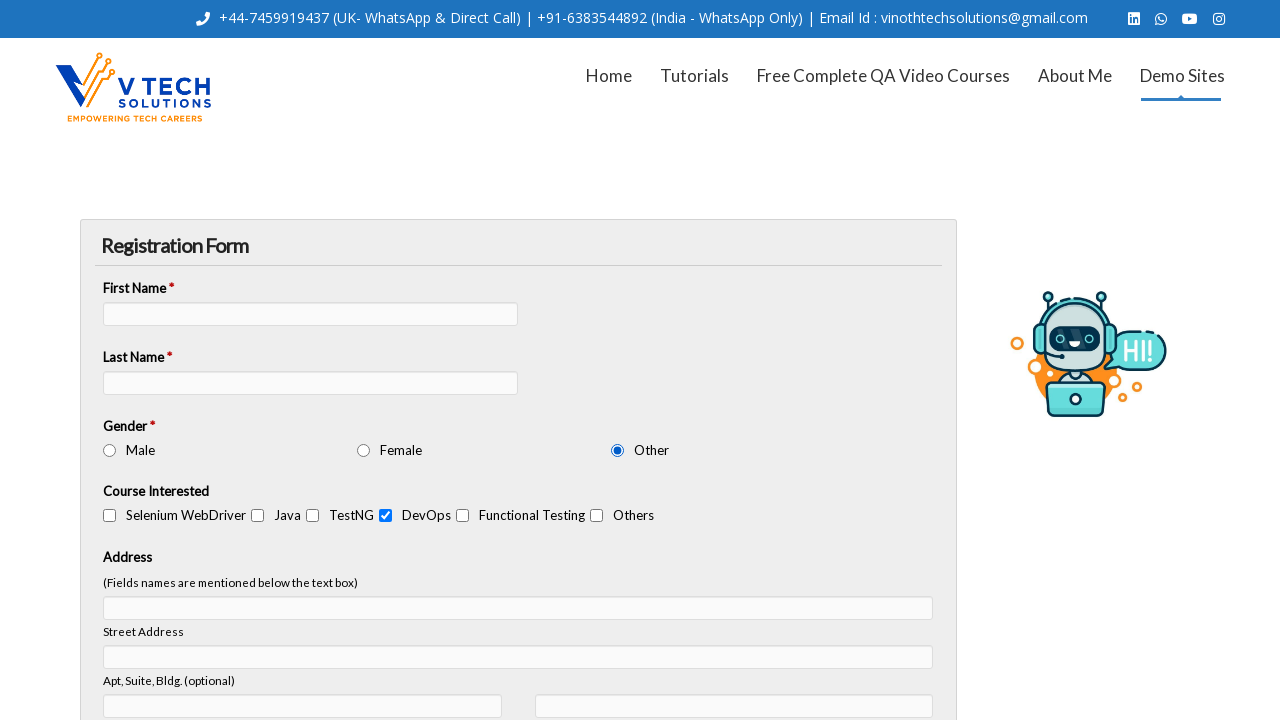

Verified Other option is selected
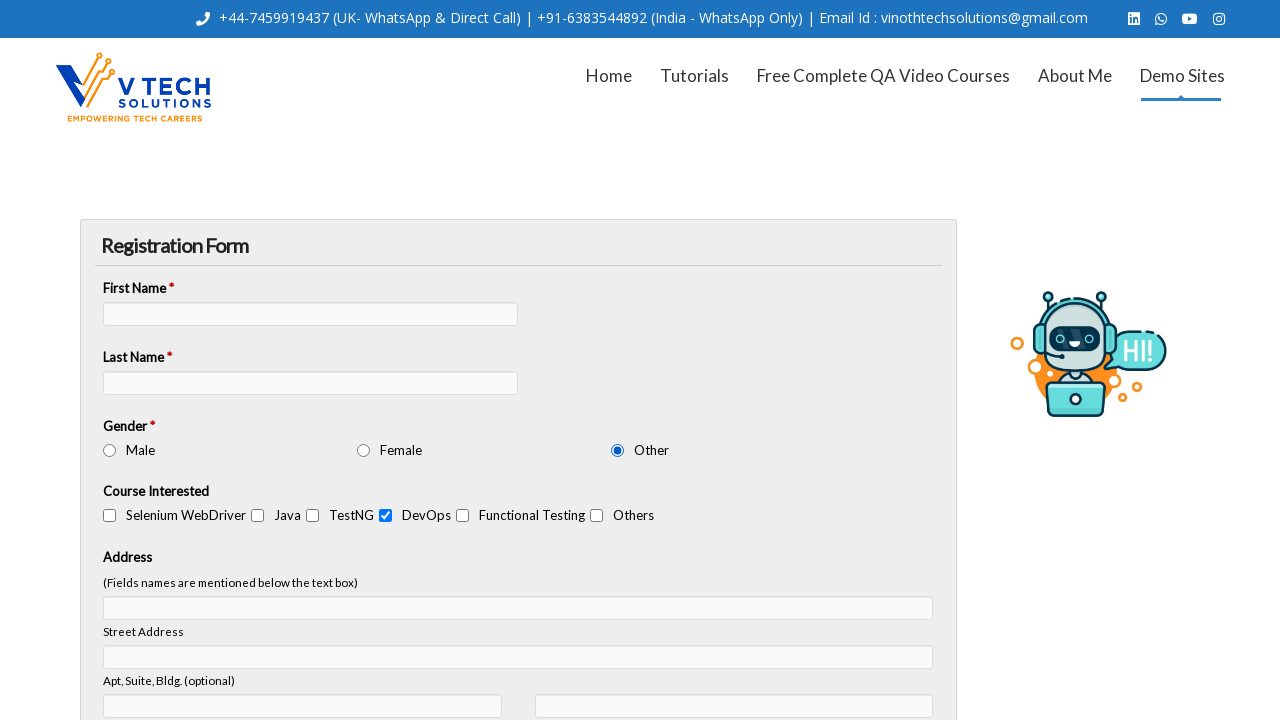

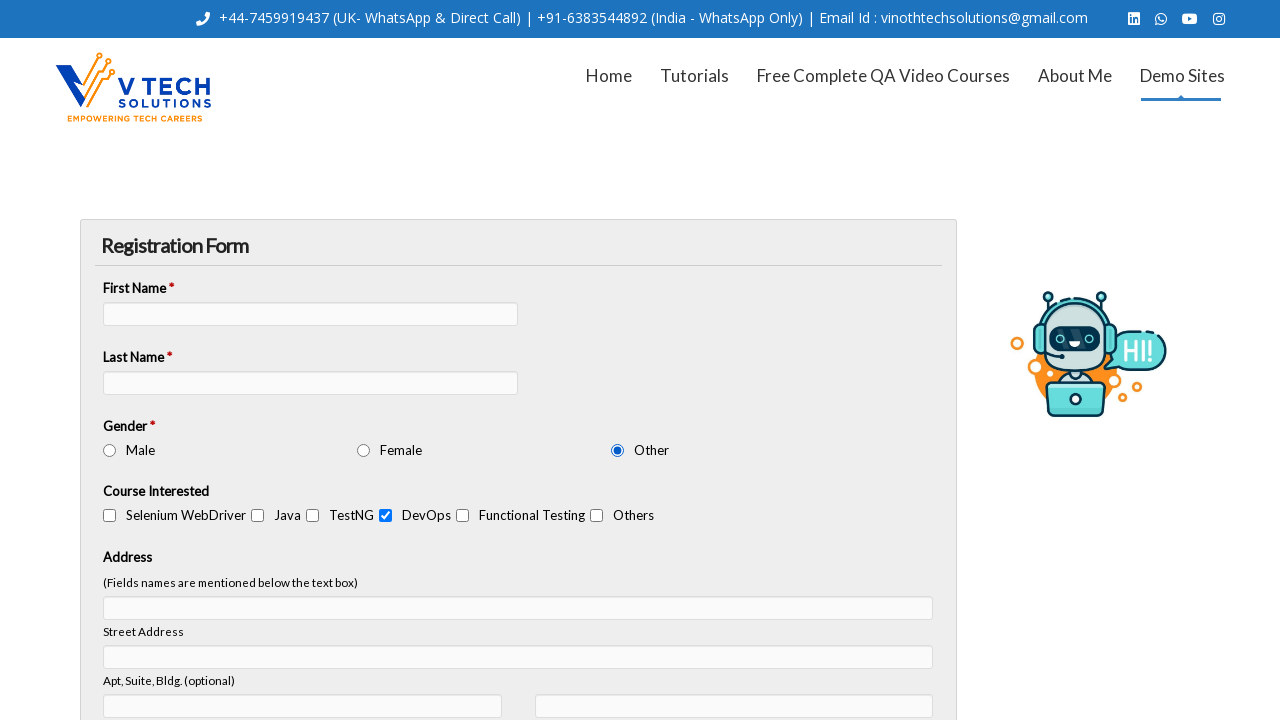